Tests that registration fails when username has leading spaces, verifying the error about prefix/postfix spaces appears.

Starting URL: https://anatoly-karpovich.github.io/demo-login-form/

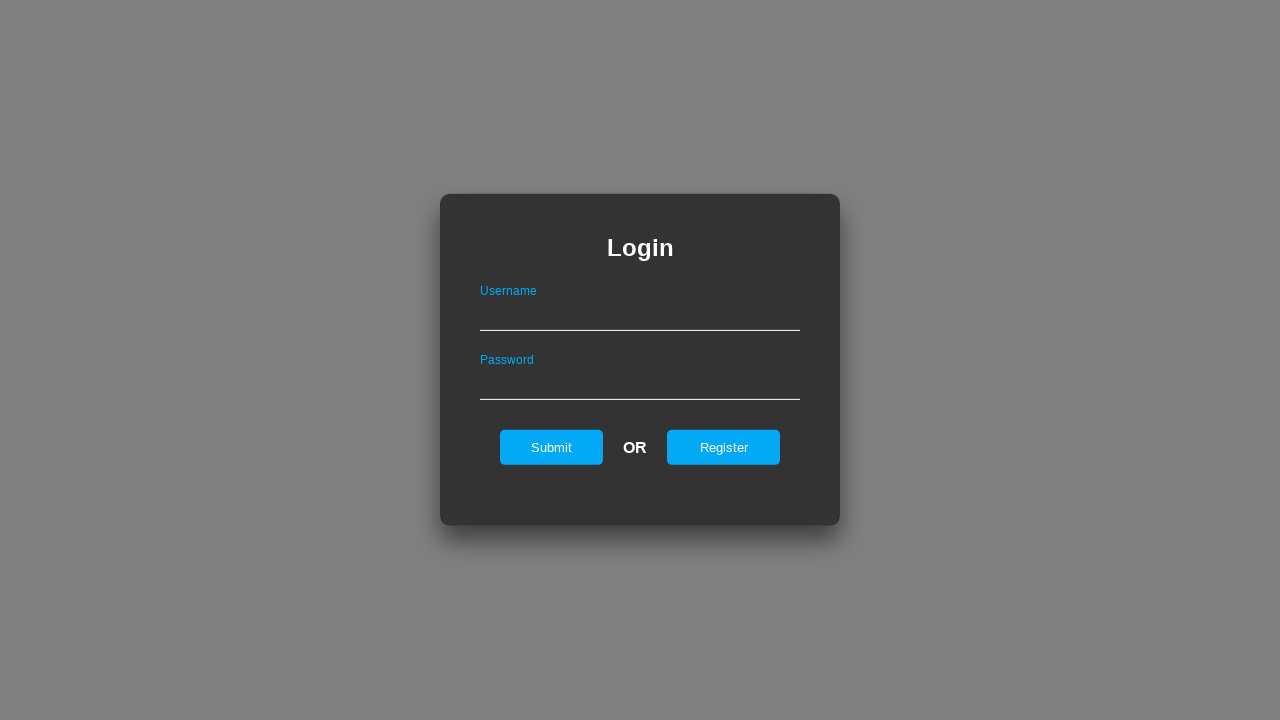

Set up existing user in localStorage for test context
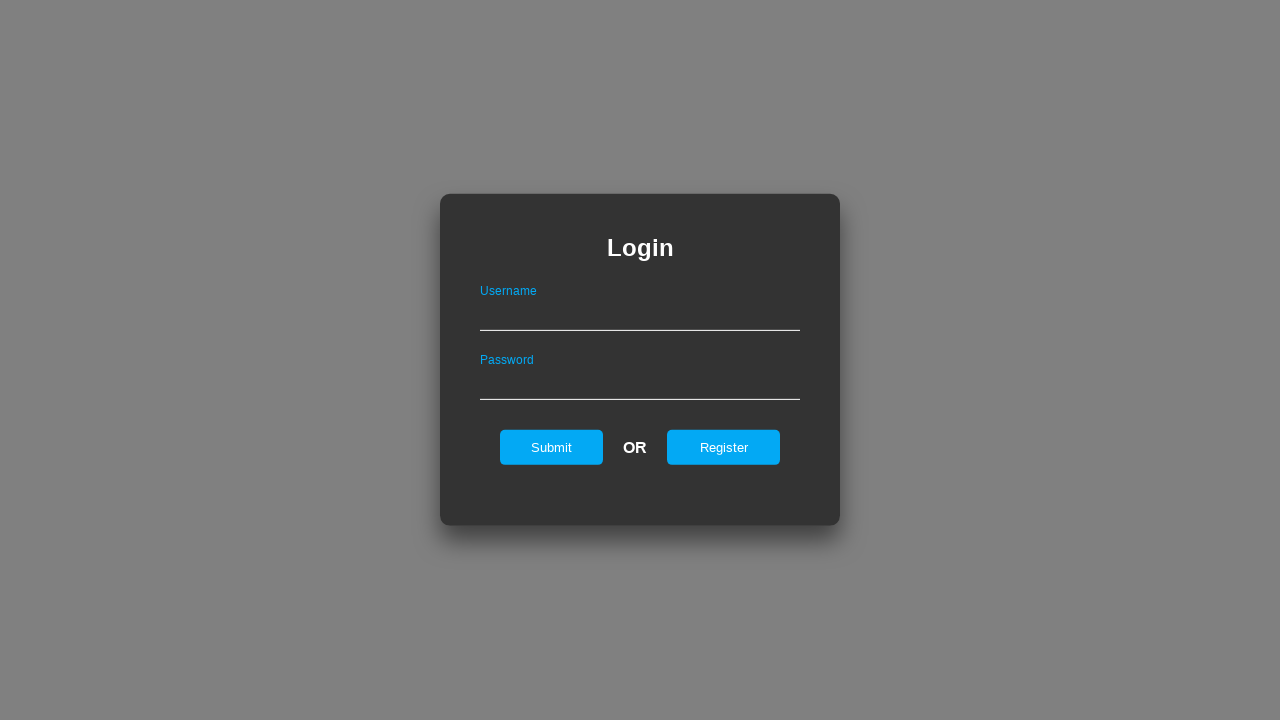

Modified maxLength attribute on password field to 200 for testing
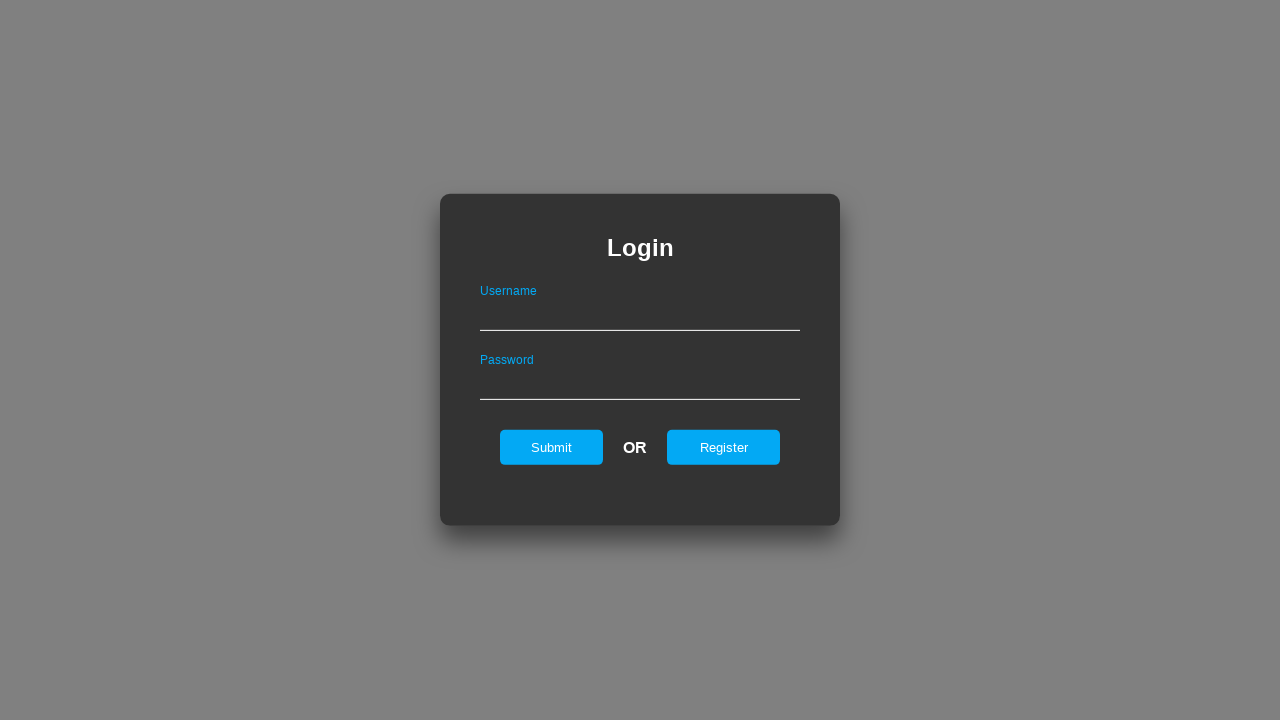

Clicked register button to show registration form at (724, 447) on #registerOnLogin
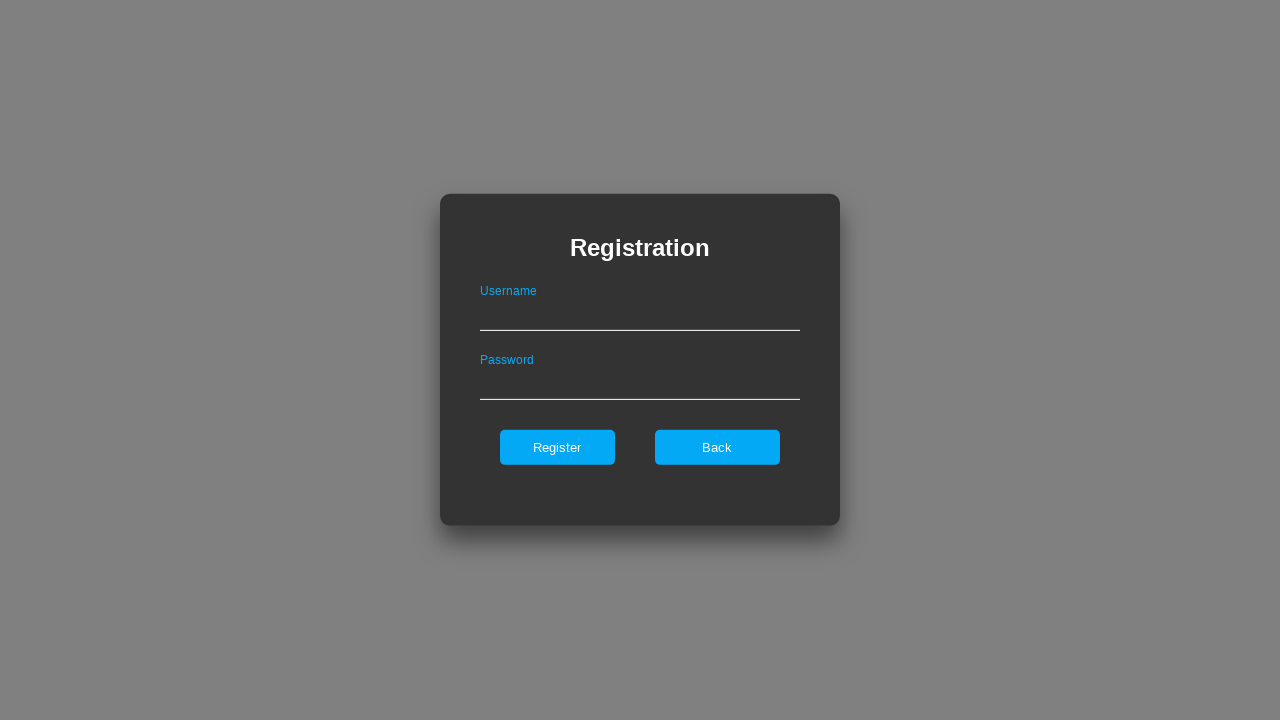

Filled username field with leading spaces: '   adsfsdfsdfkasdf' on #userNameOnRegister
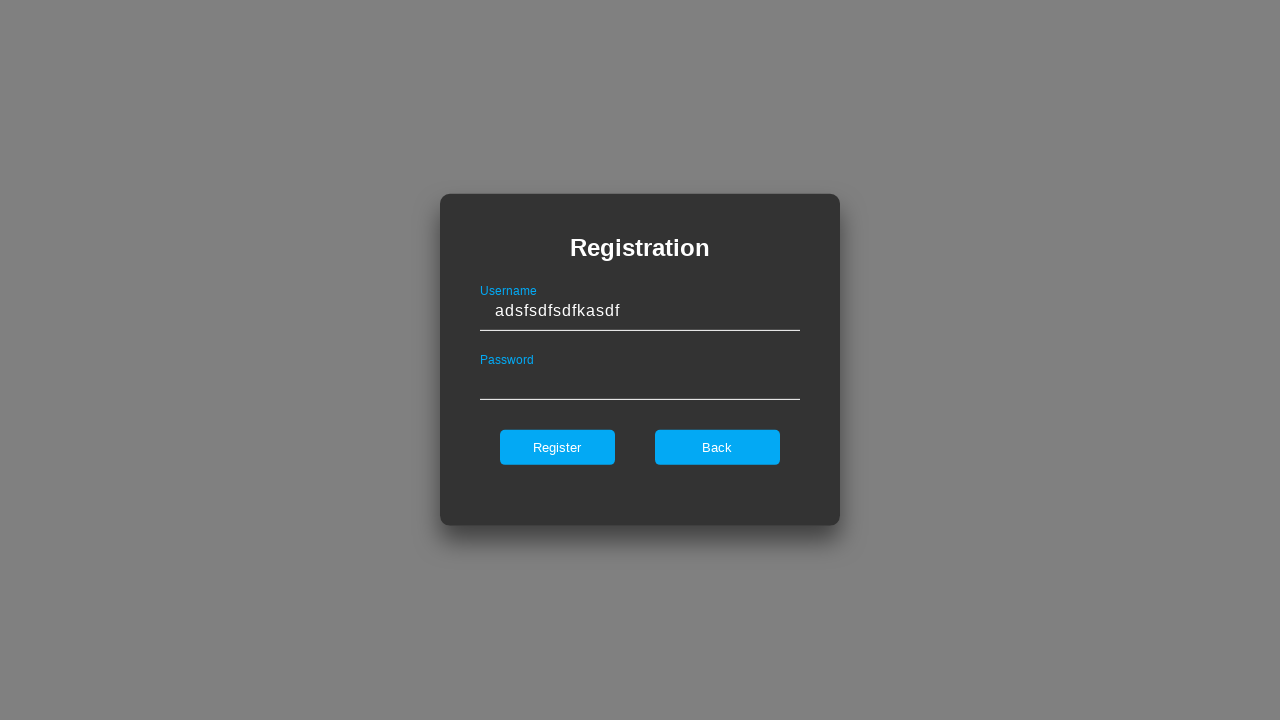

Filled password field with 'sdfsdfsdf' on #passwordOnRegister
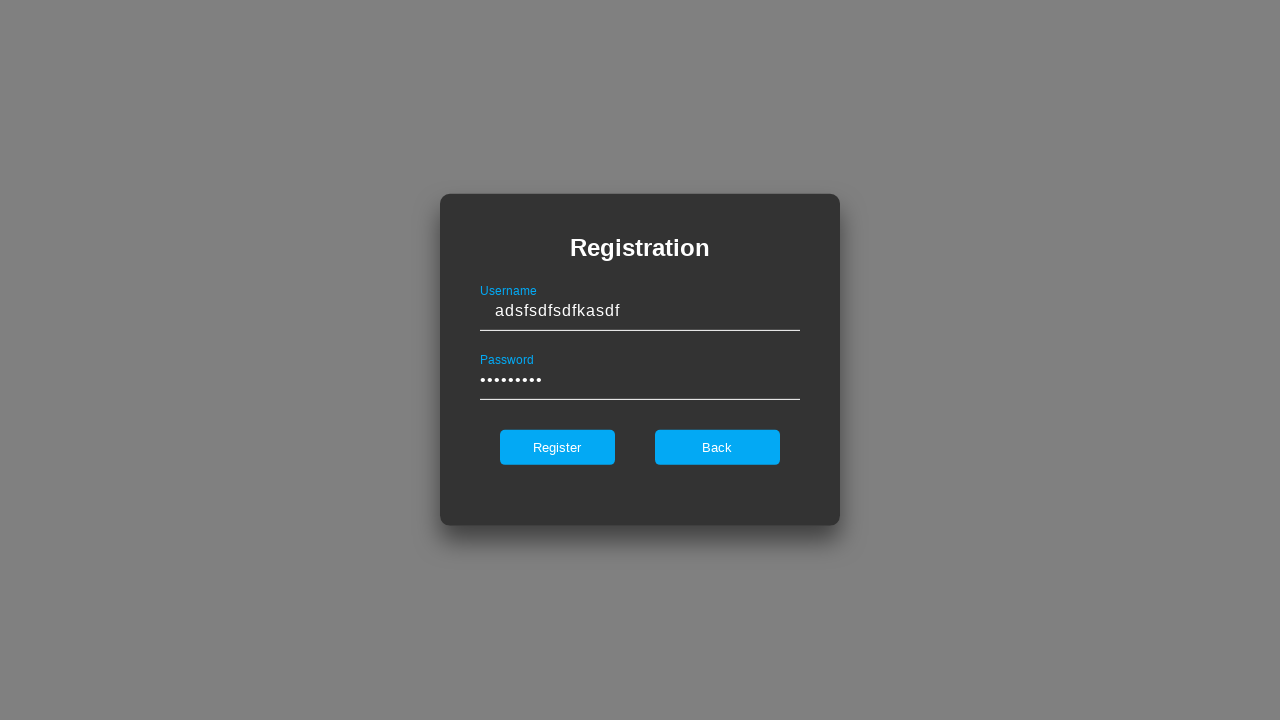

Clicked register button to attempt registration at (557, 447) on #register
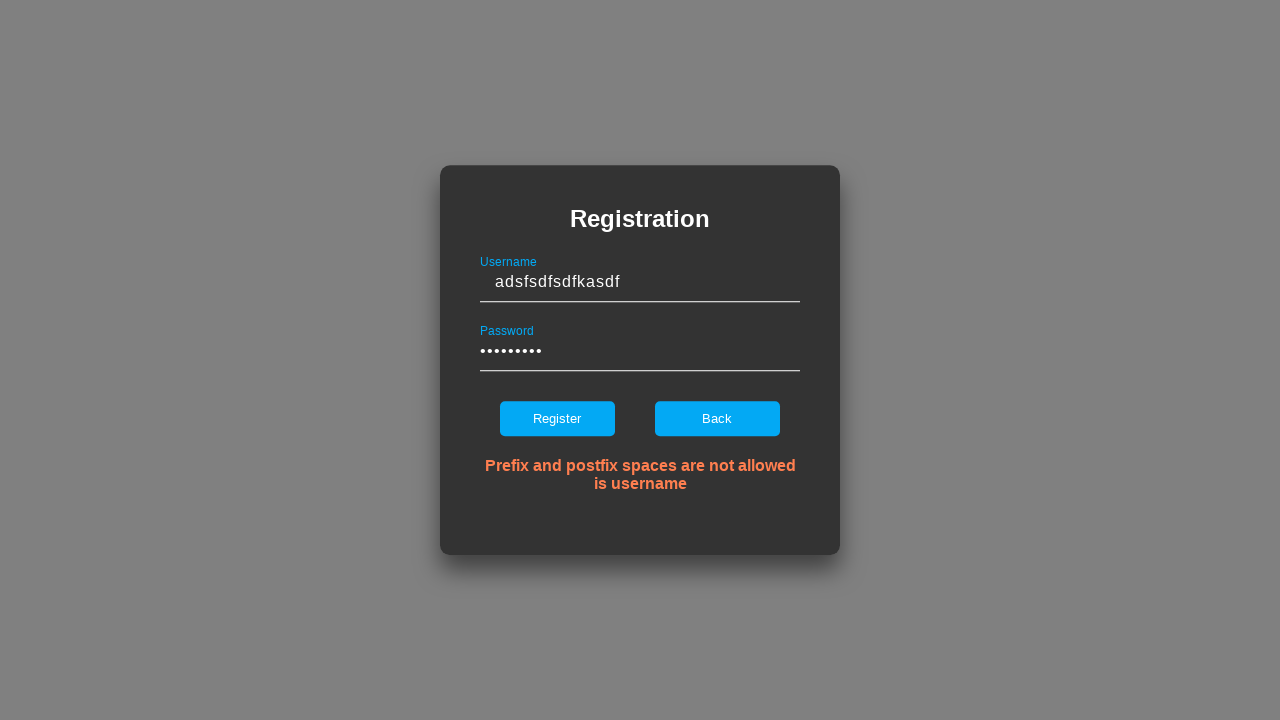

Error message about prefix/postfix spaces appeared
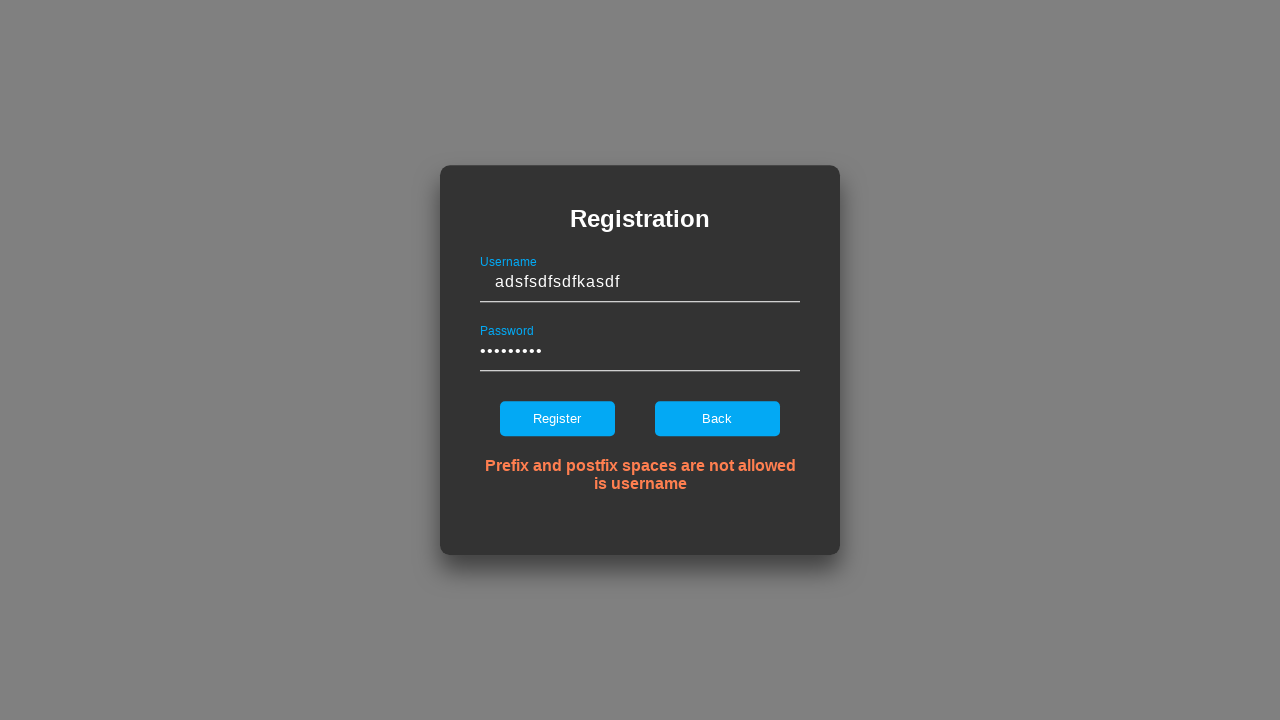

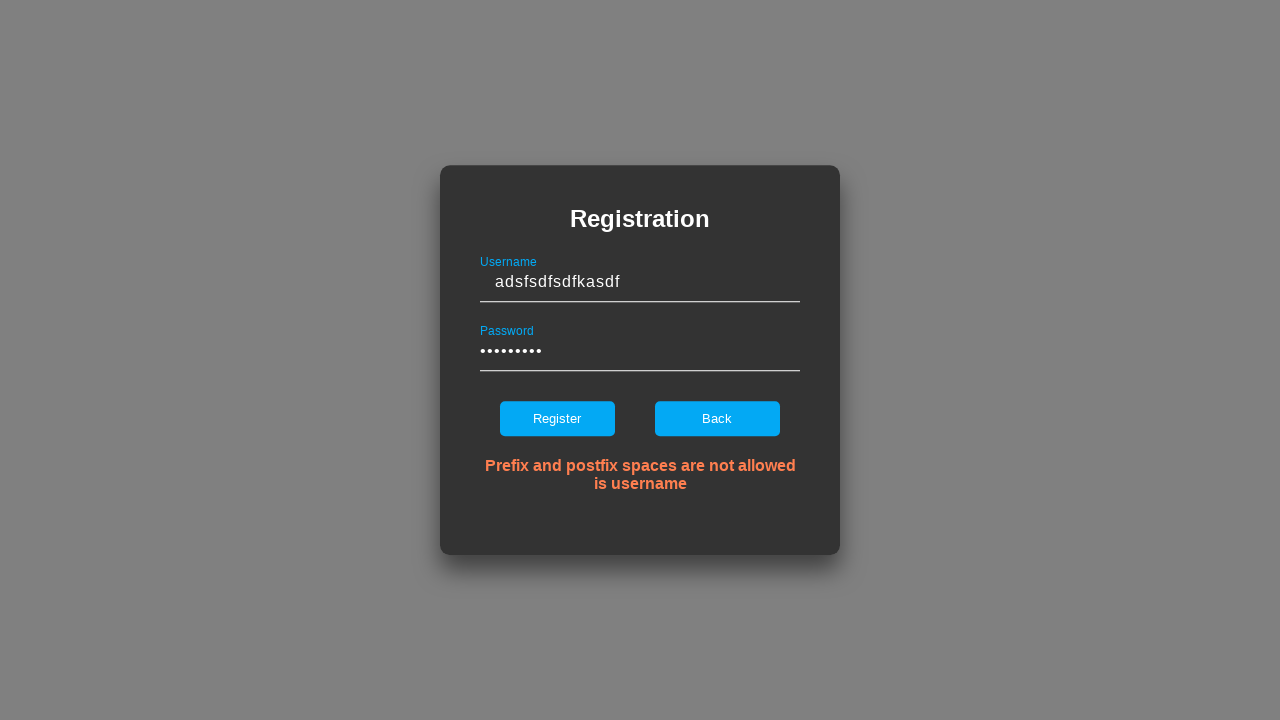